Tests auto-filling a form with random data and verifies that the FirstName and LastName fields contain only letters

Starting URL: http://ipjohnson.github.io/SeleniumFixture/TestSite/InputForm.html

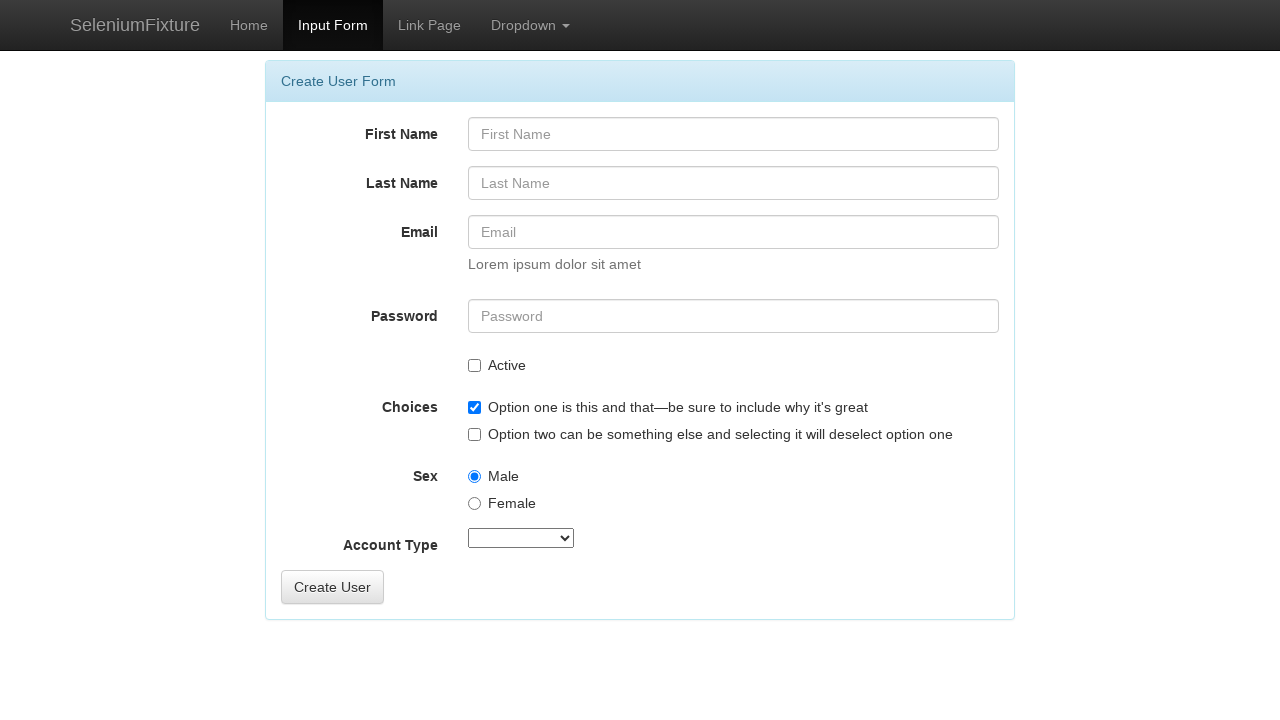

Filled FirstName field with 'Sterling' on #FirstName
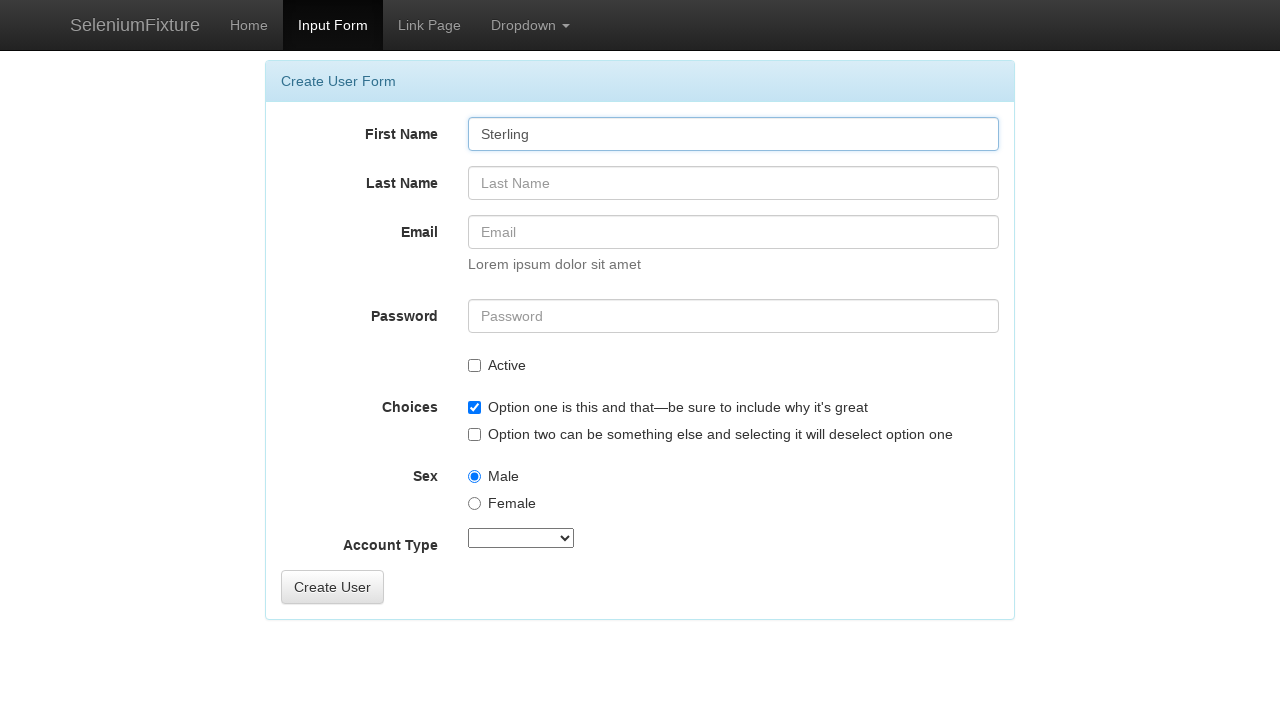

Filled LastName field with 'Archer' on #LastName
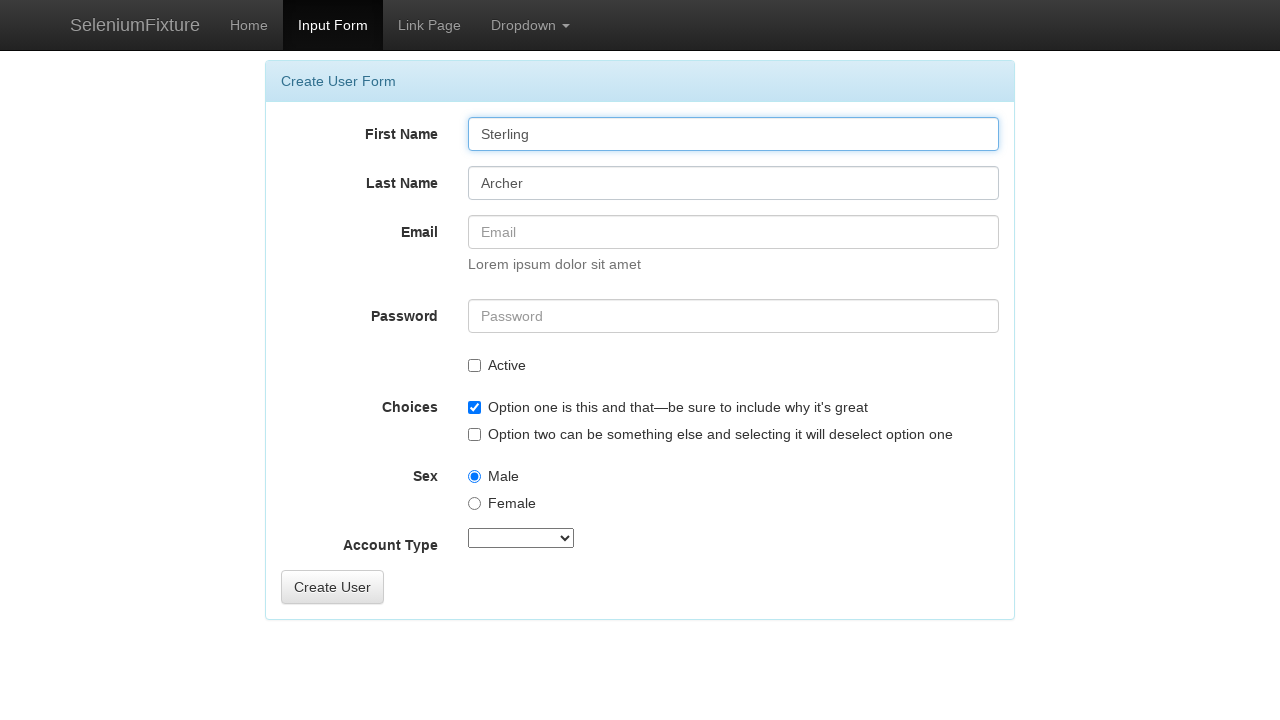

FirstName field is visible and ready
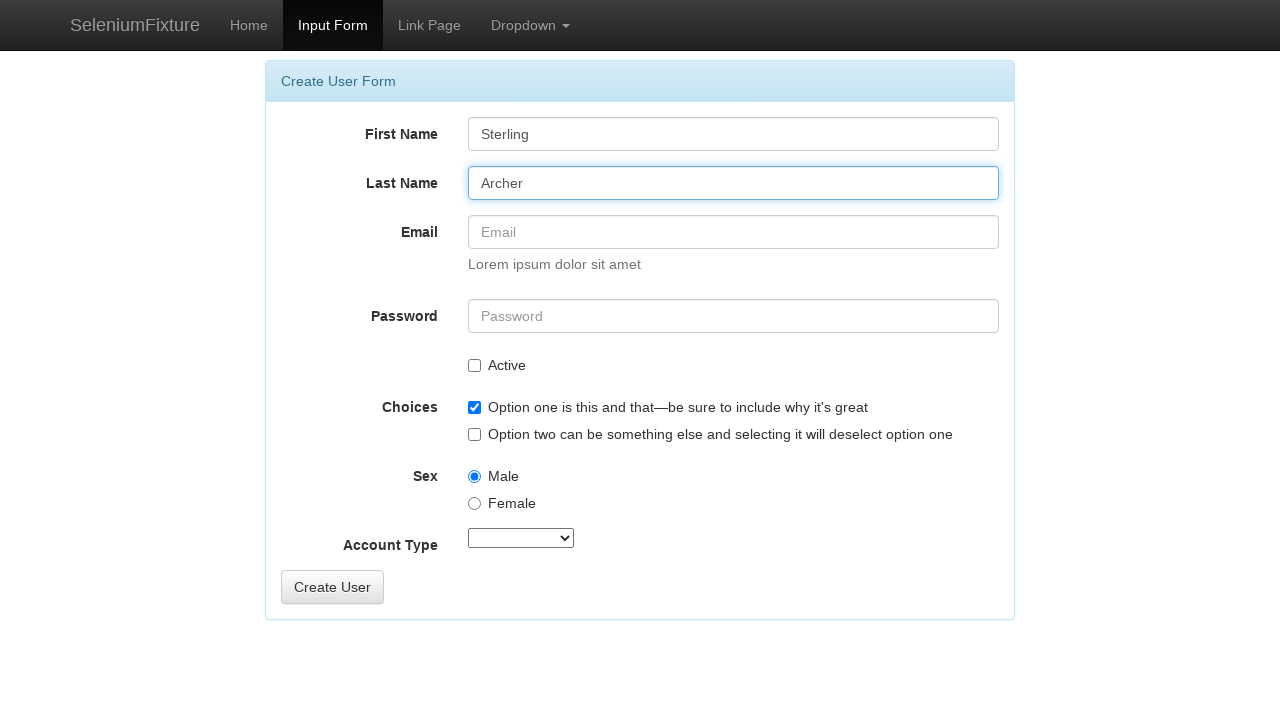

LastName field is visible and ready
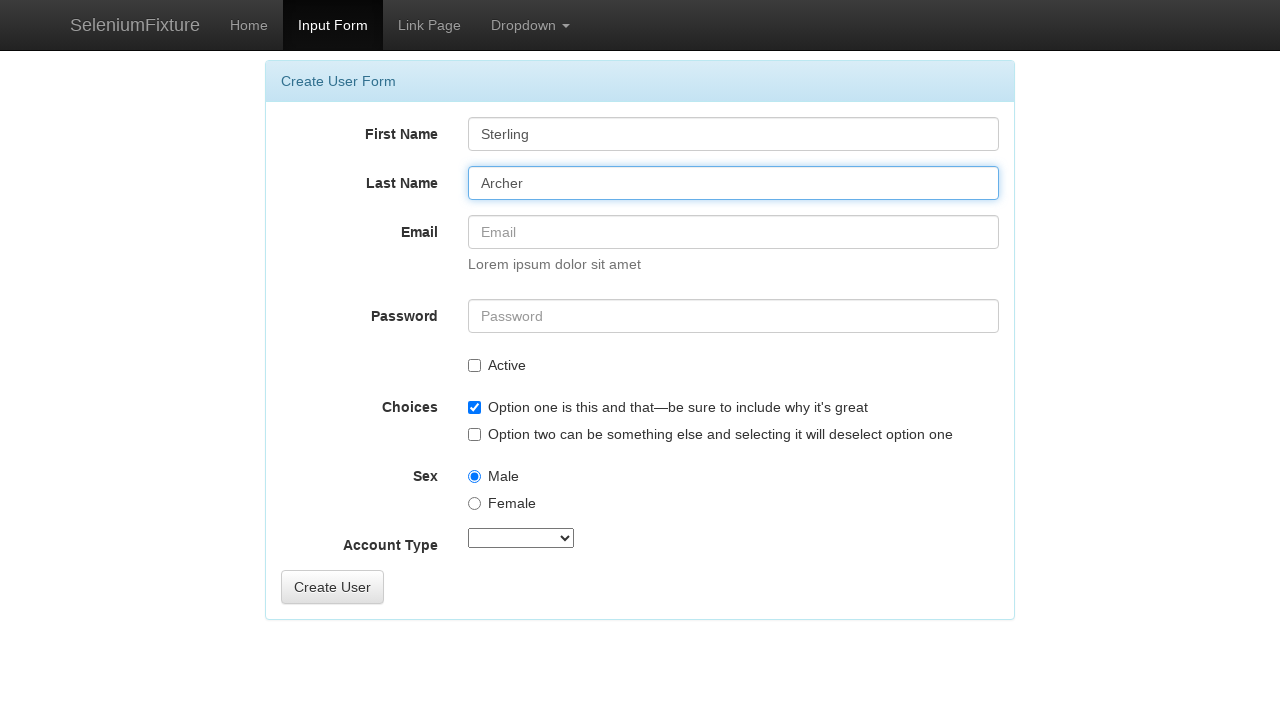

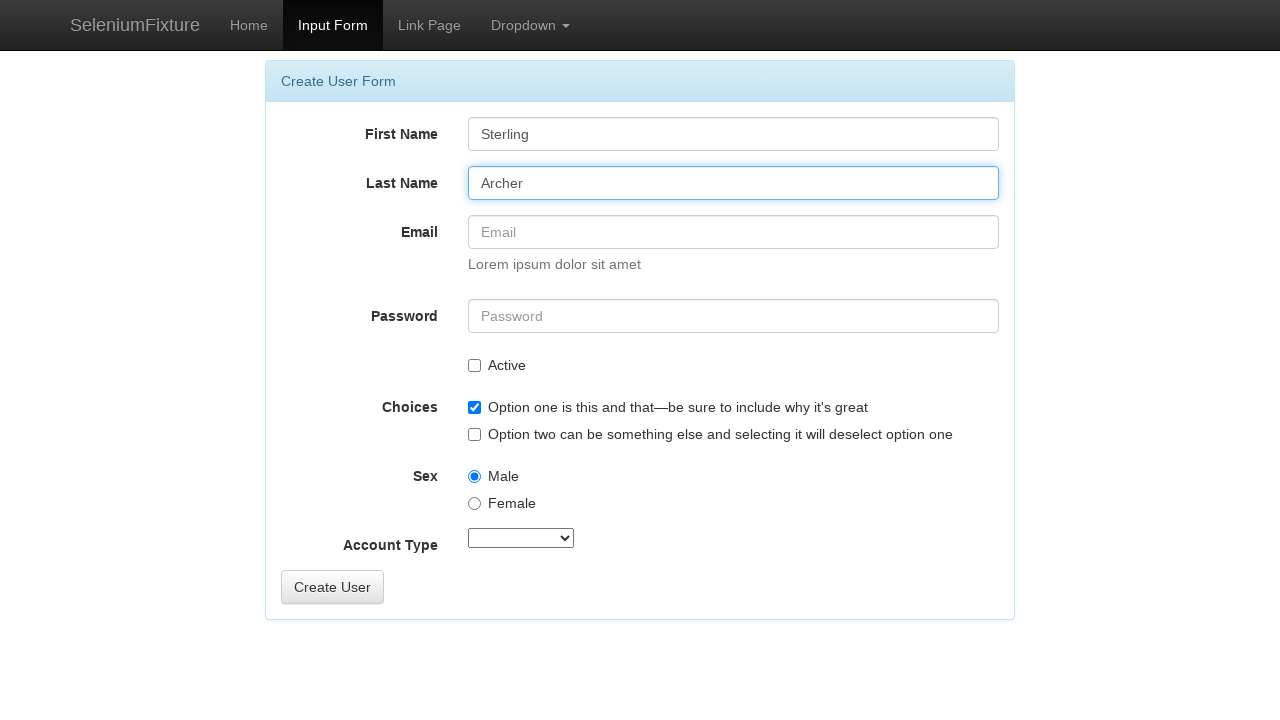